Types "ca" in the search field and verifies that 4 product items are visible in the results

Starting URL: https://rahulshettyacademy.com/seleniumPractise/#/

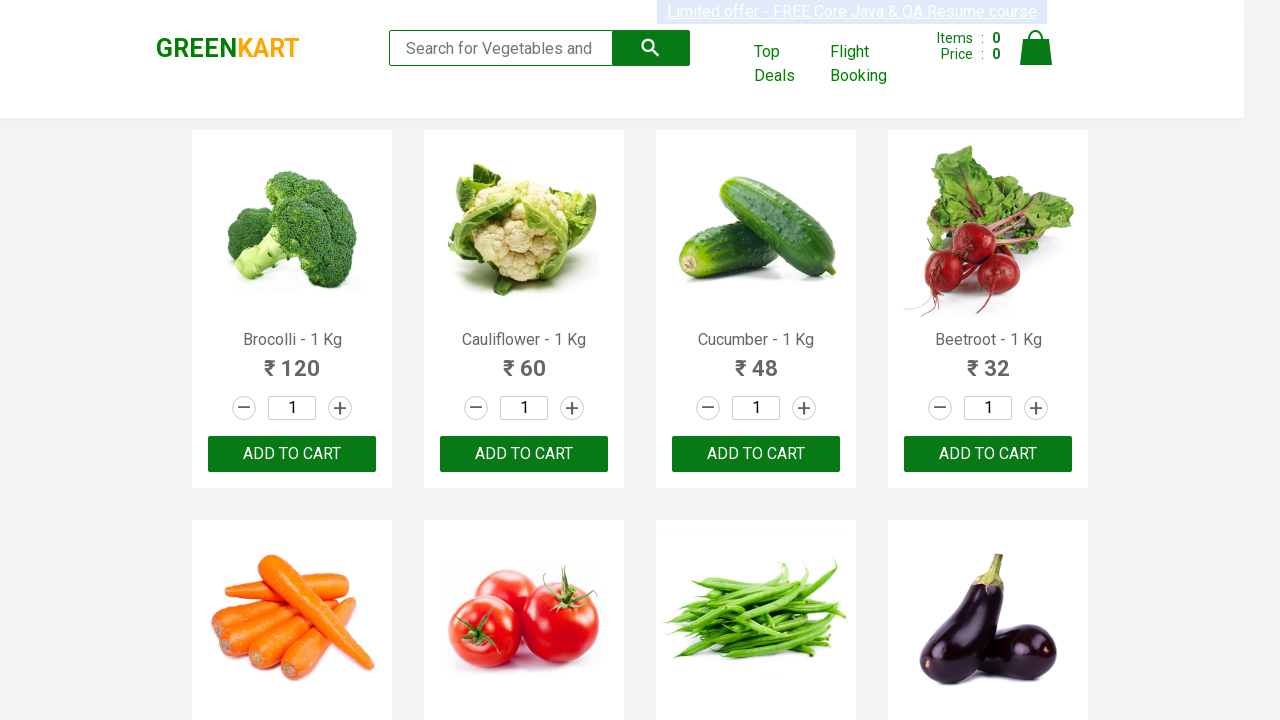

Typed 'ca' in the search field on .search-keyword
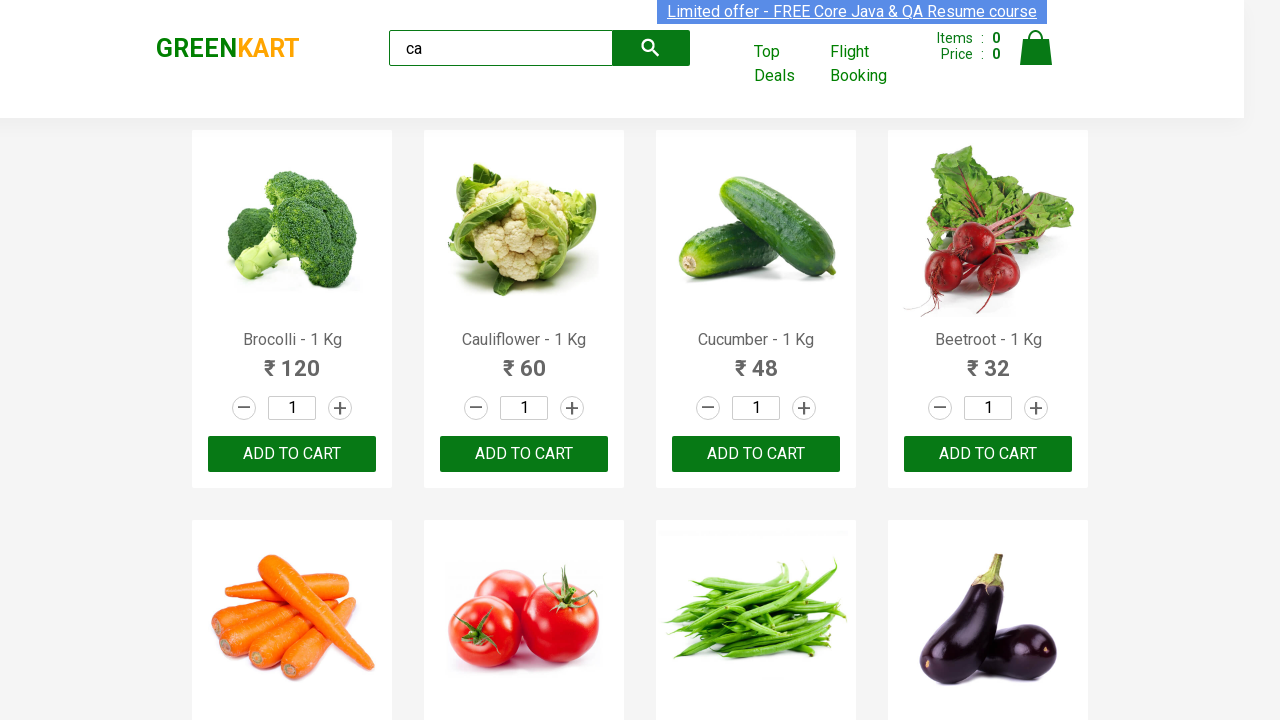

Waited 2 seconds for products to filter
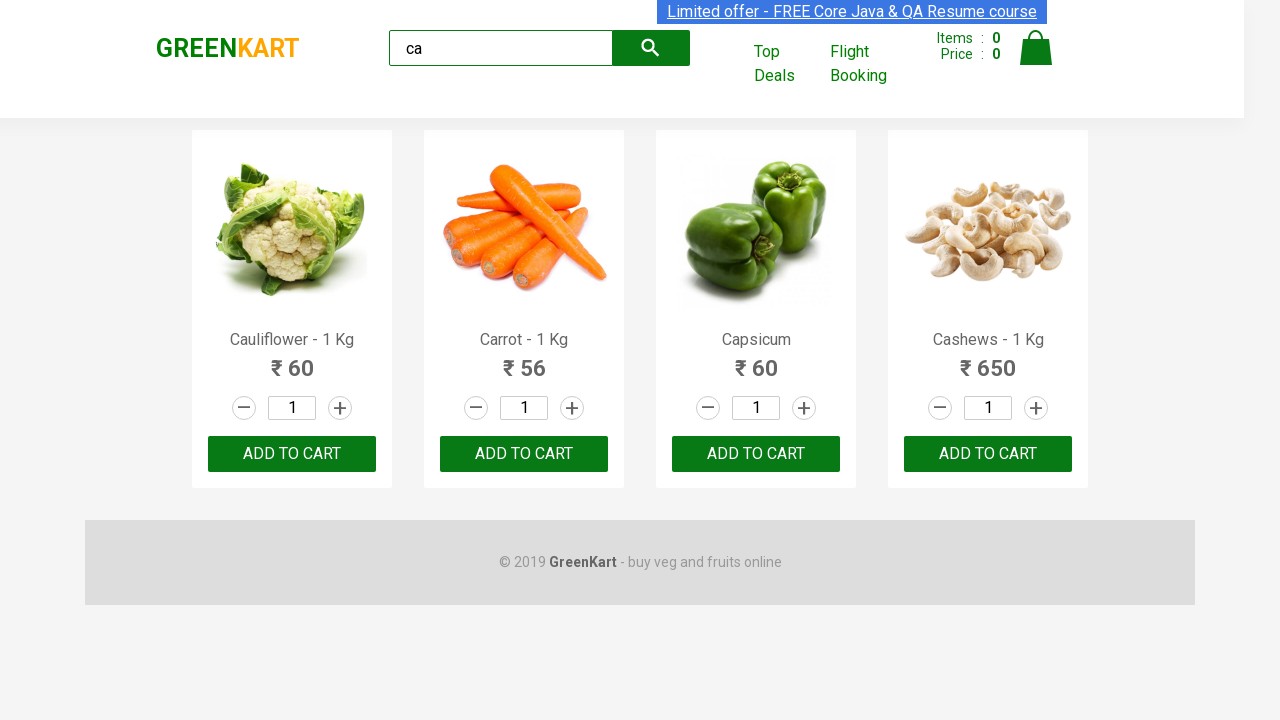

Located all visible product items
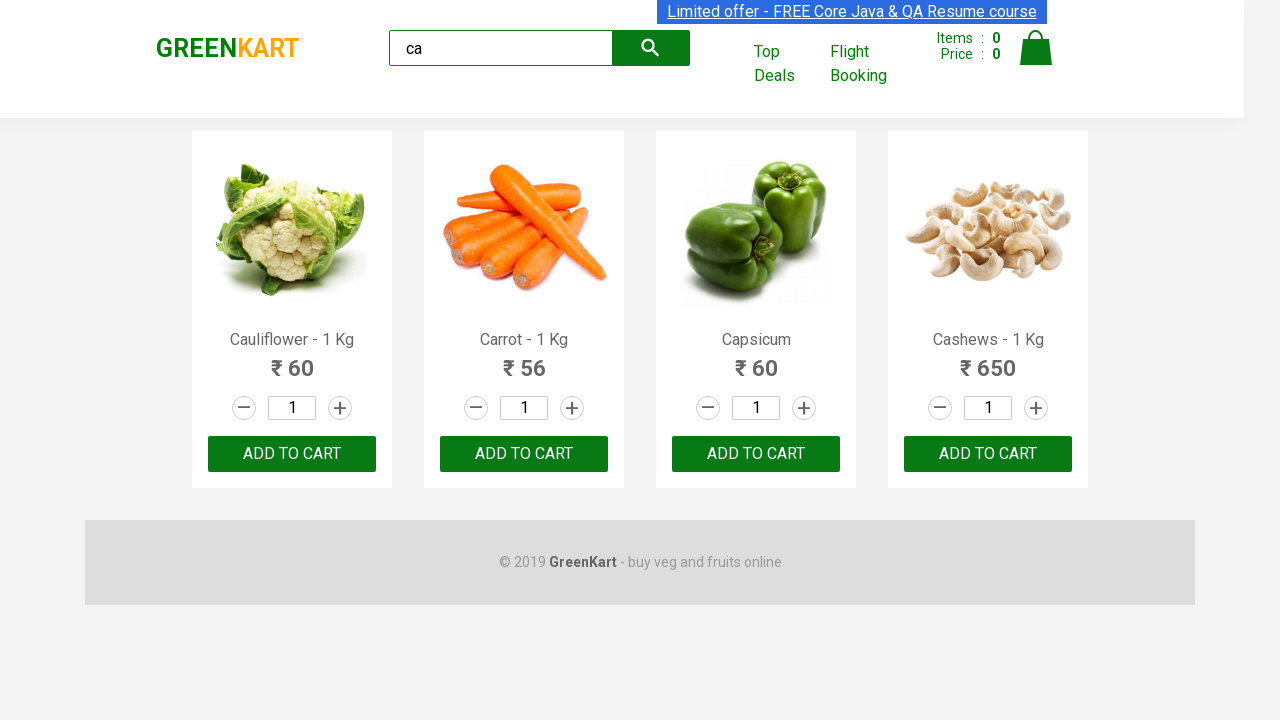

Verified that 4 products are visible in search results
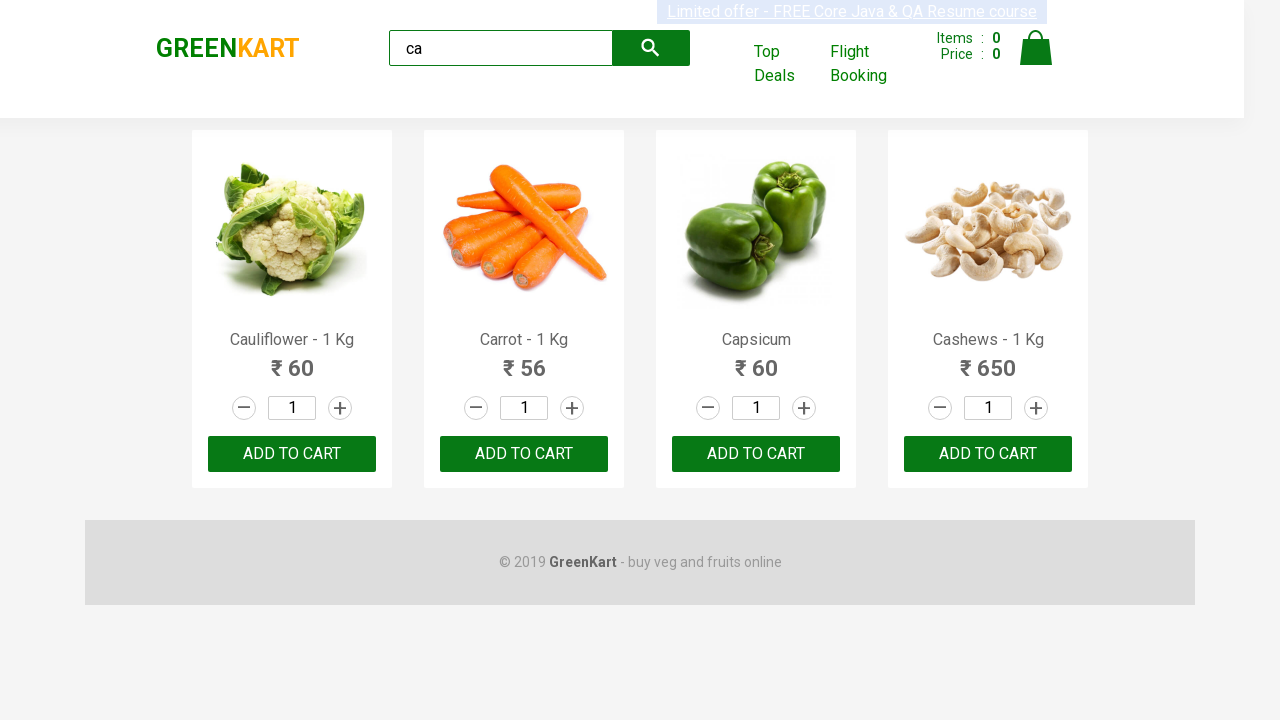

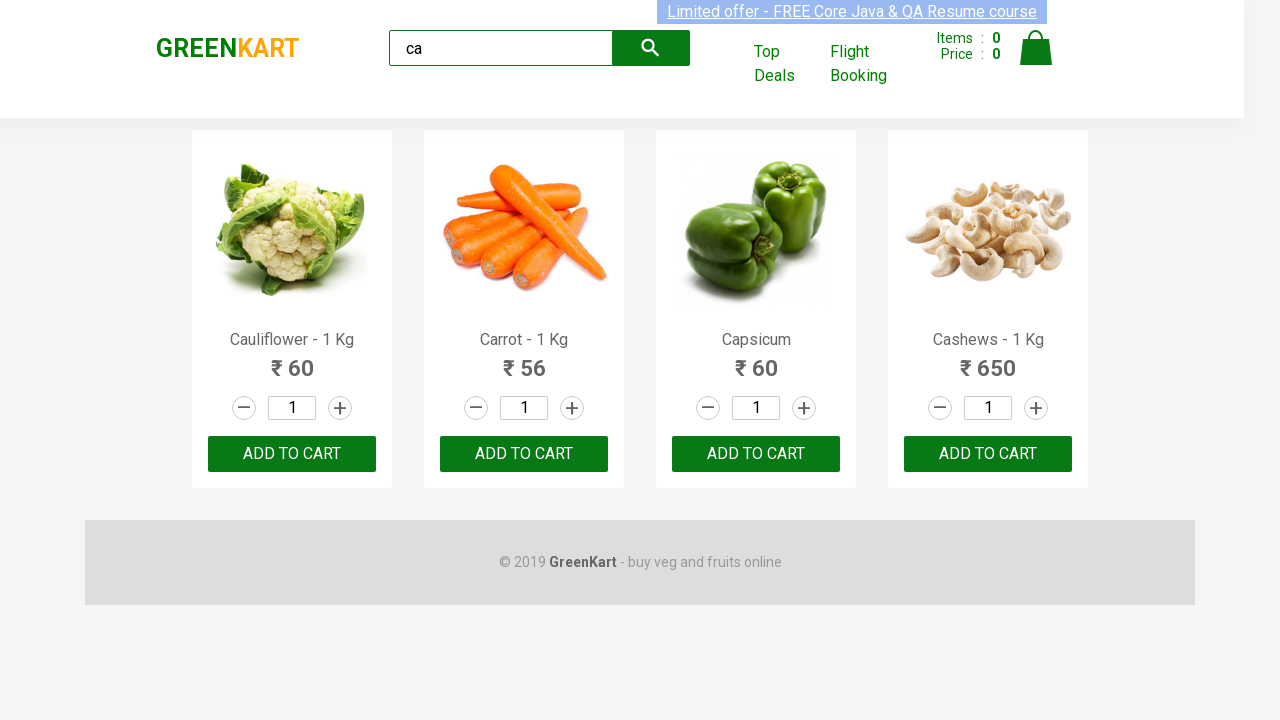